Tests clicking on section three in the Re-Size Accordion iframe

Starting URL: http://www.globalsqa.com/demo-site/

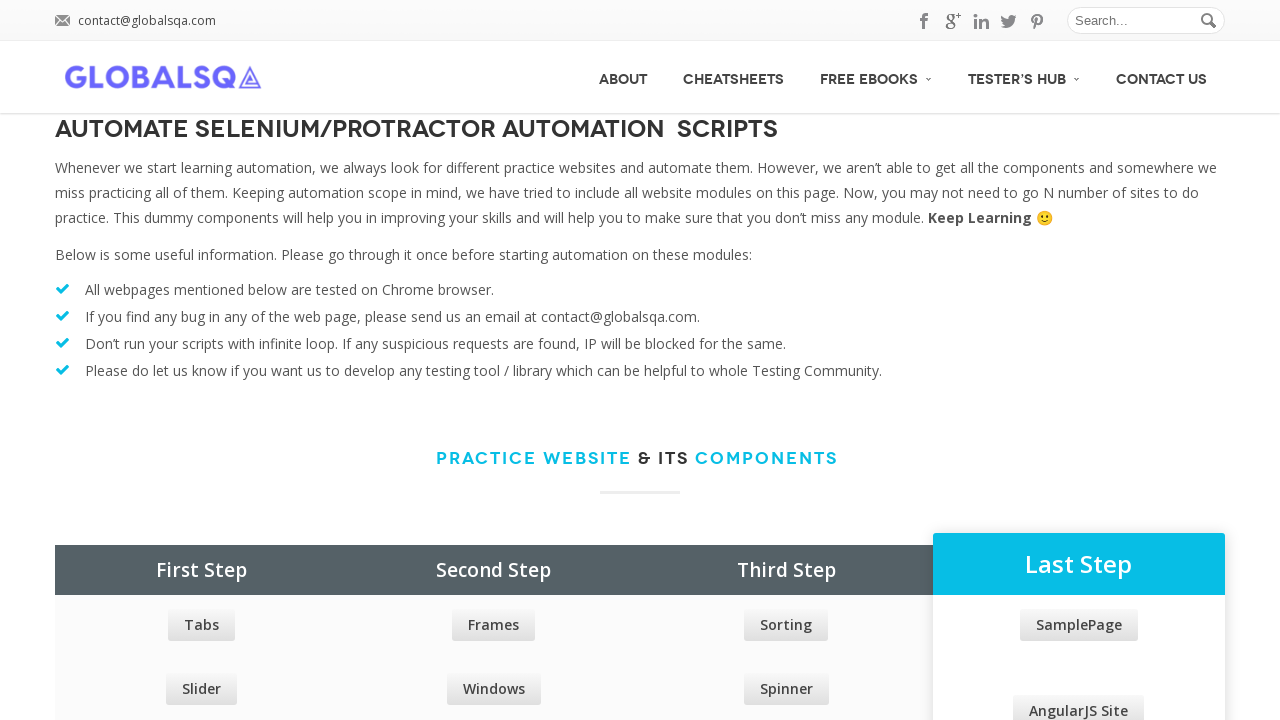

Clicked on Tabs link at (201, 625) on xpath=//div[@class="row price_table_holder col_4"]//a[contains(text(), "Tabs")]
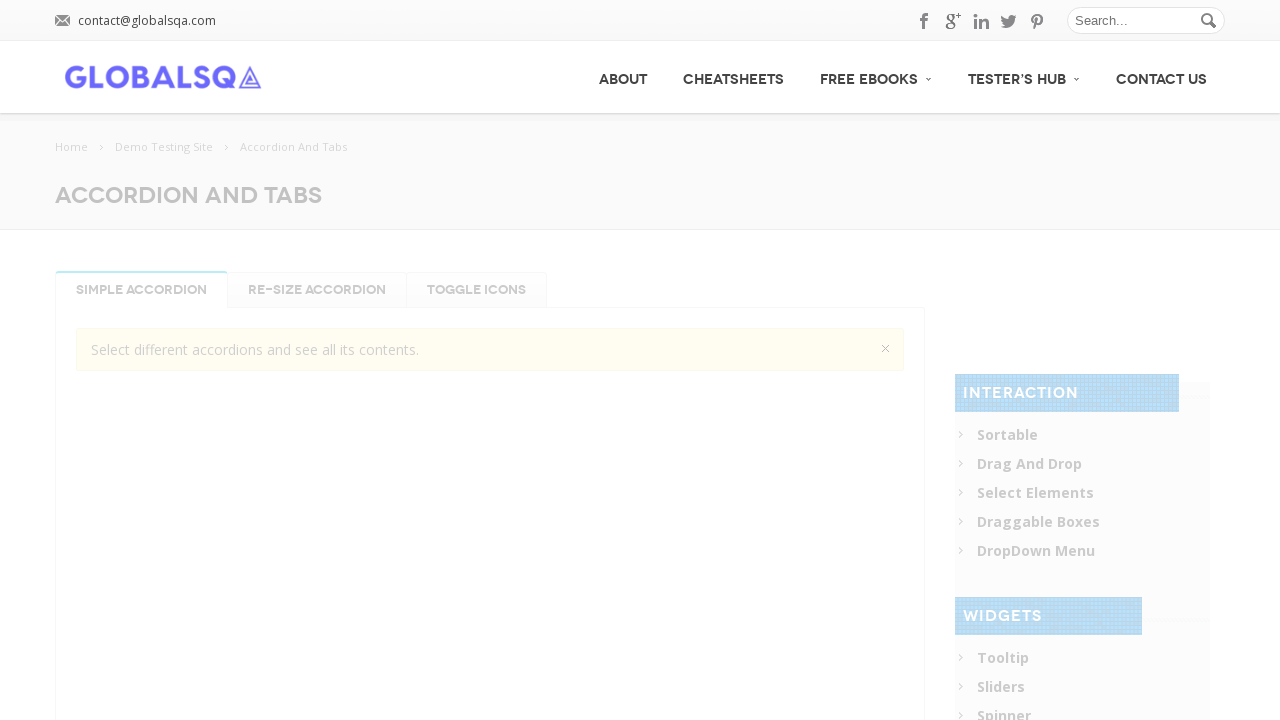

Re-Size Accordion tab became visible
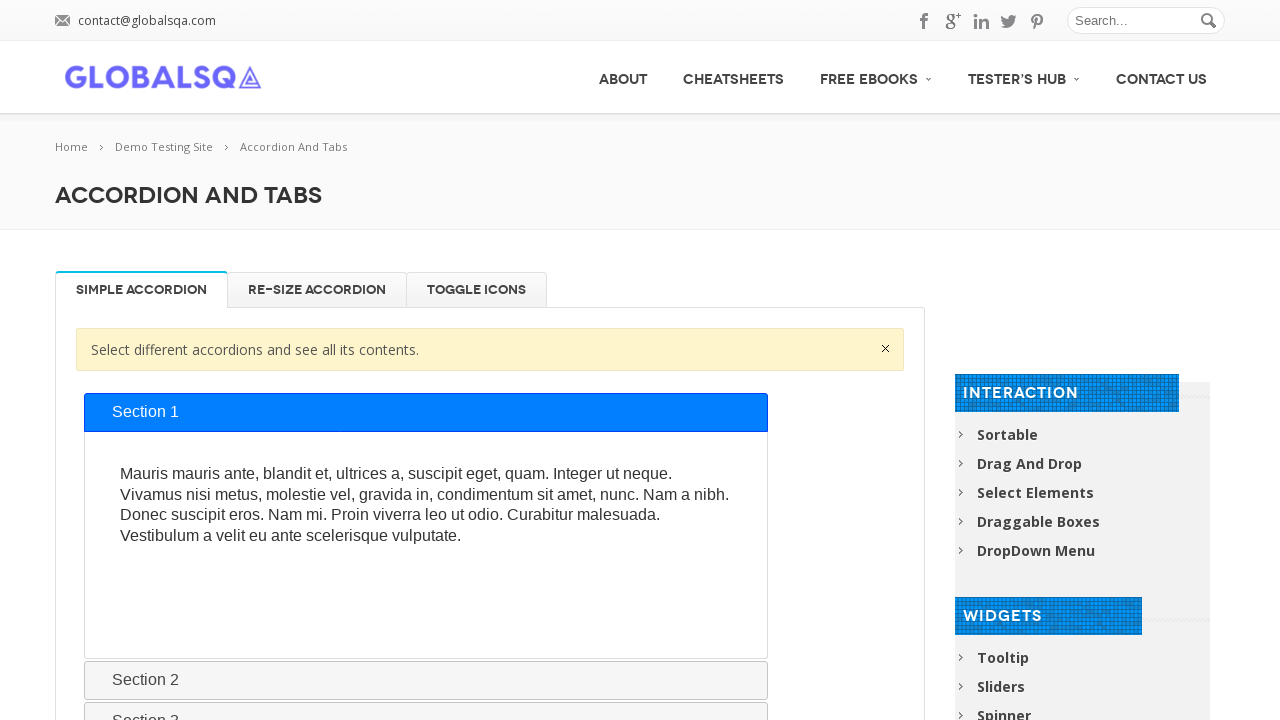

Clicked on Re-Size Accordion tab at (317, 290) on xpath=//div[@class="newtabs horizontal"]//li[contains(text(), "Re-Size Accordion
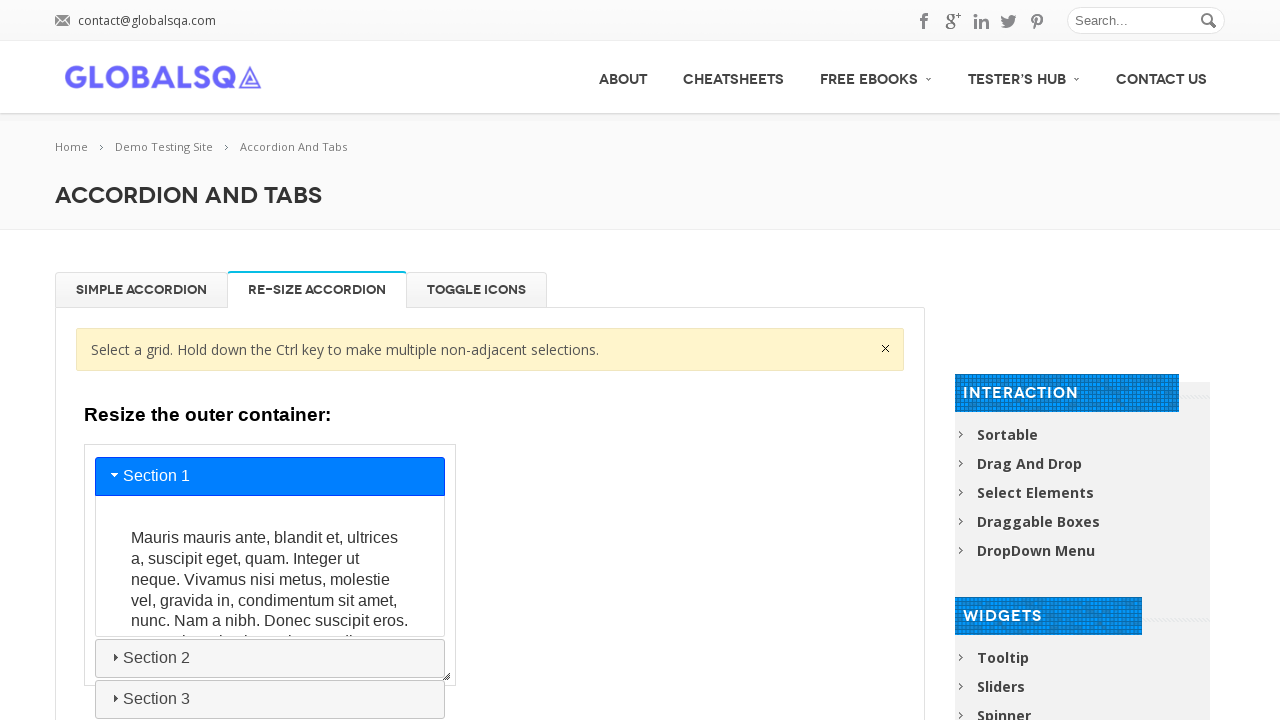

Located Re-Size Accordion iframe
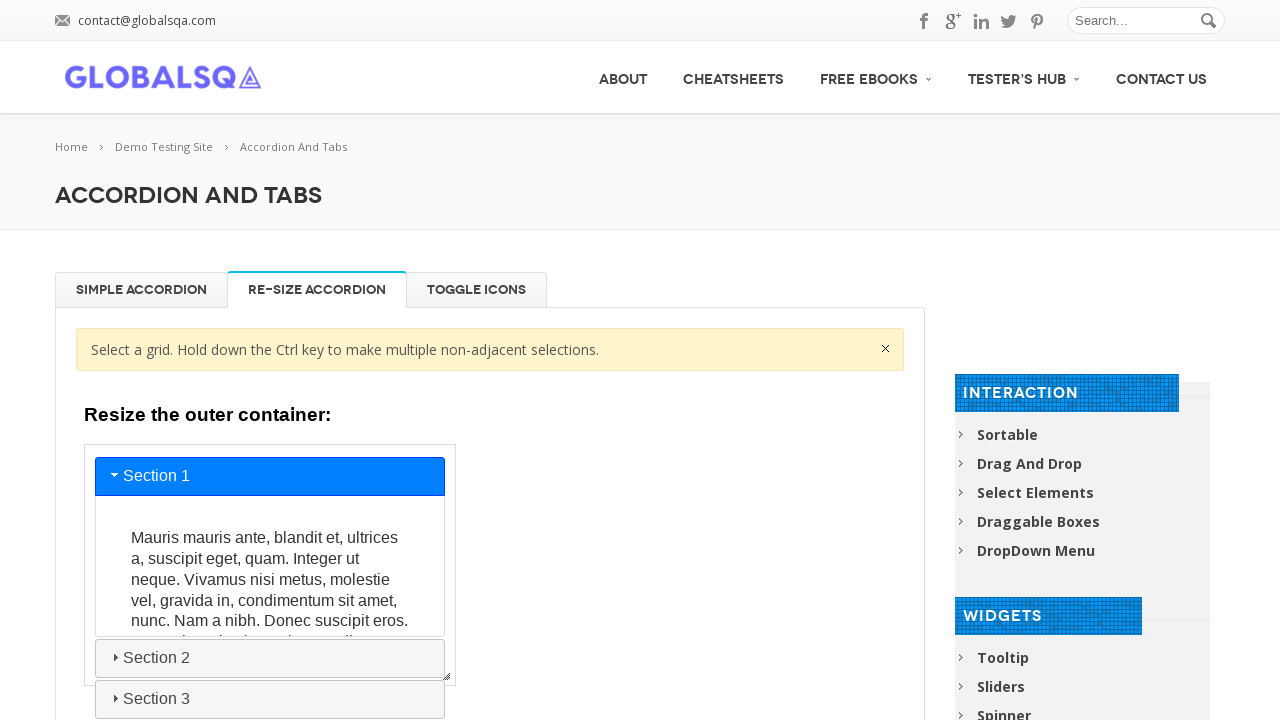

Clicked on section three in the Re-Size Accordion iframe at (115, 698) on xpath=//*[@id="post-2654"]/div[2]/div/div/div[2]/p[1]/iframe >> internal:control
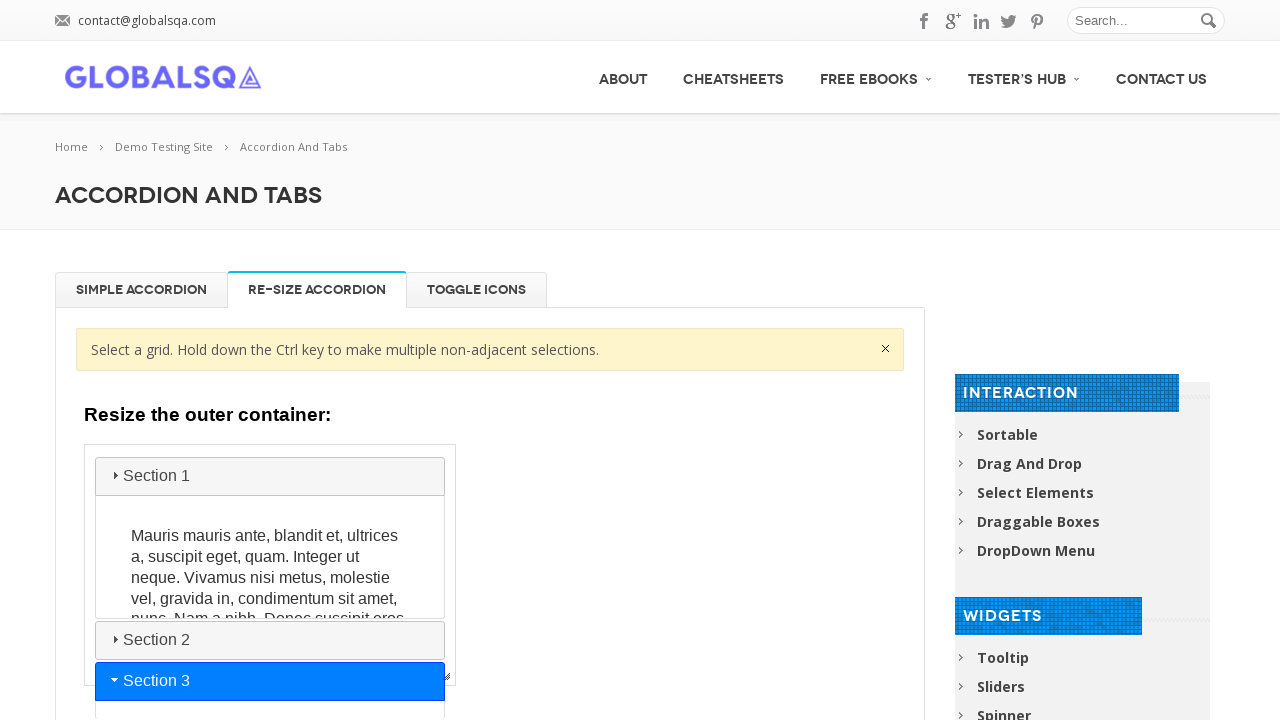

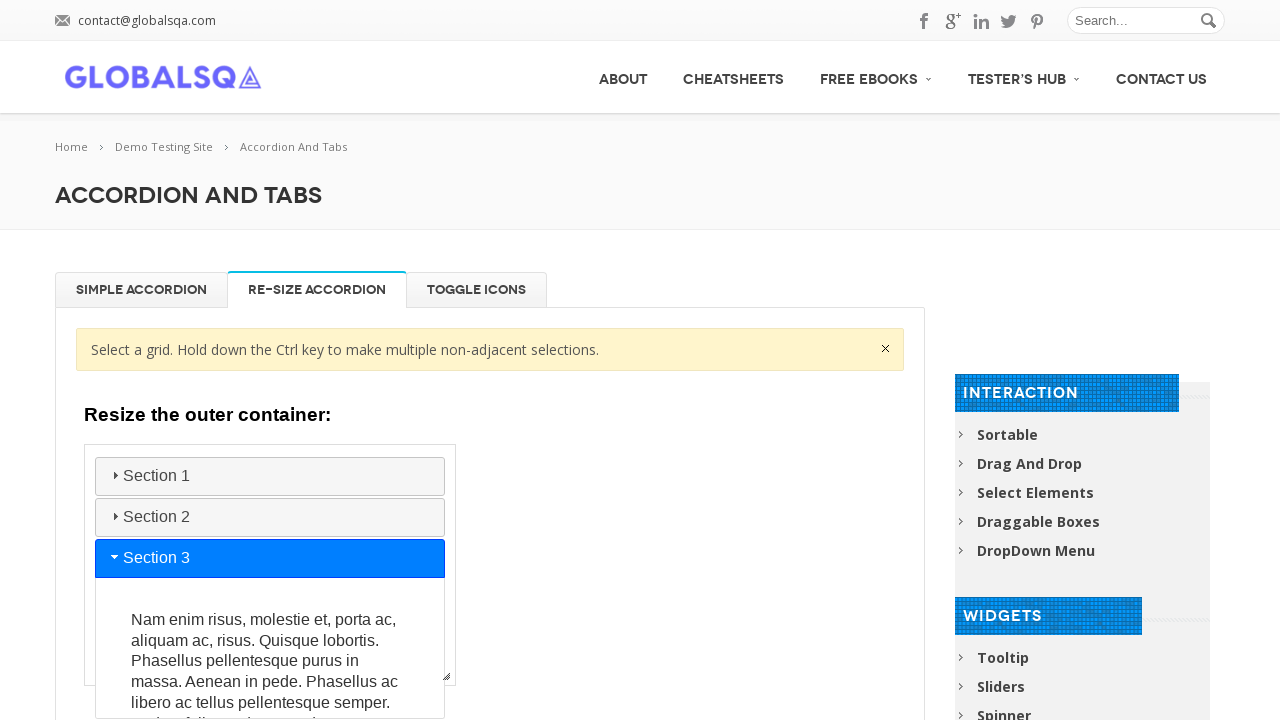